Tests navigation to a menu item on the page by clicking the element with id 'menu-item-12'

Starting URL: https://stefanrammo23.thkit.ee/

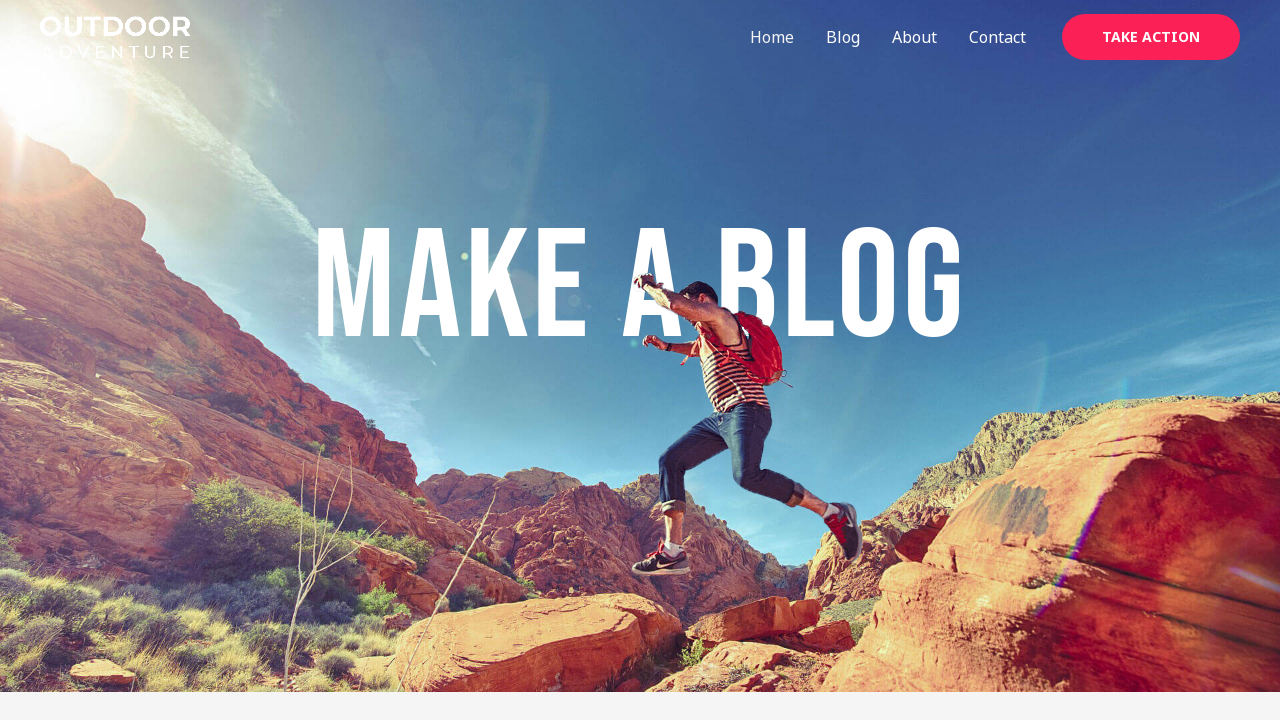

Clicked menu item with id 'menu-item-12' at (914, 37) on #menu-item-12
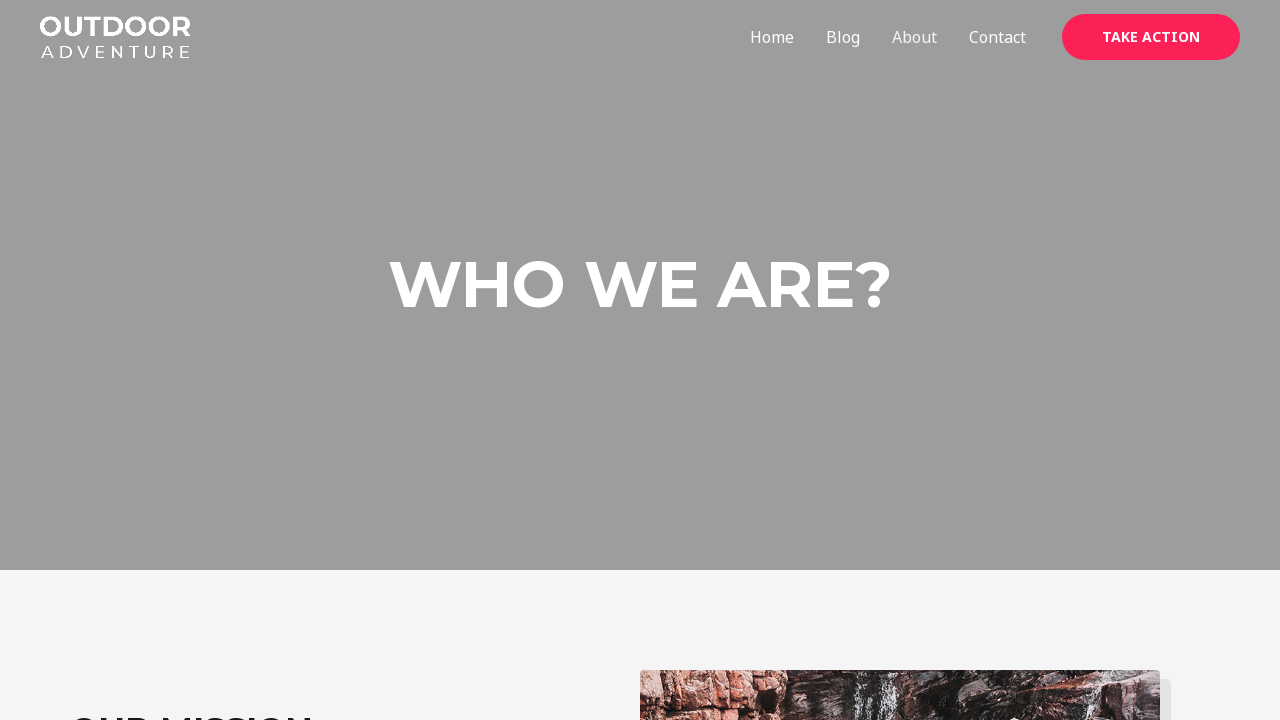

Waited for page to load (networkidle)
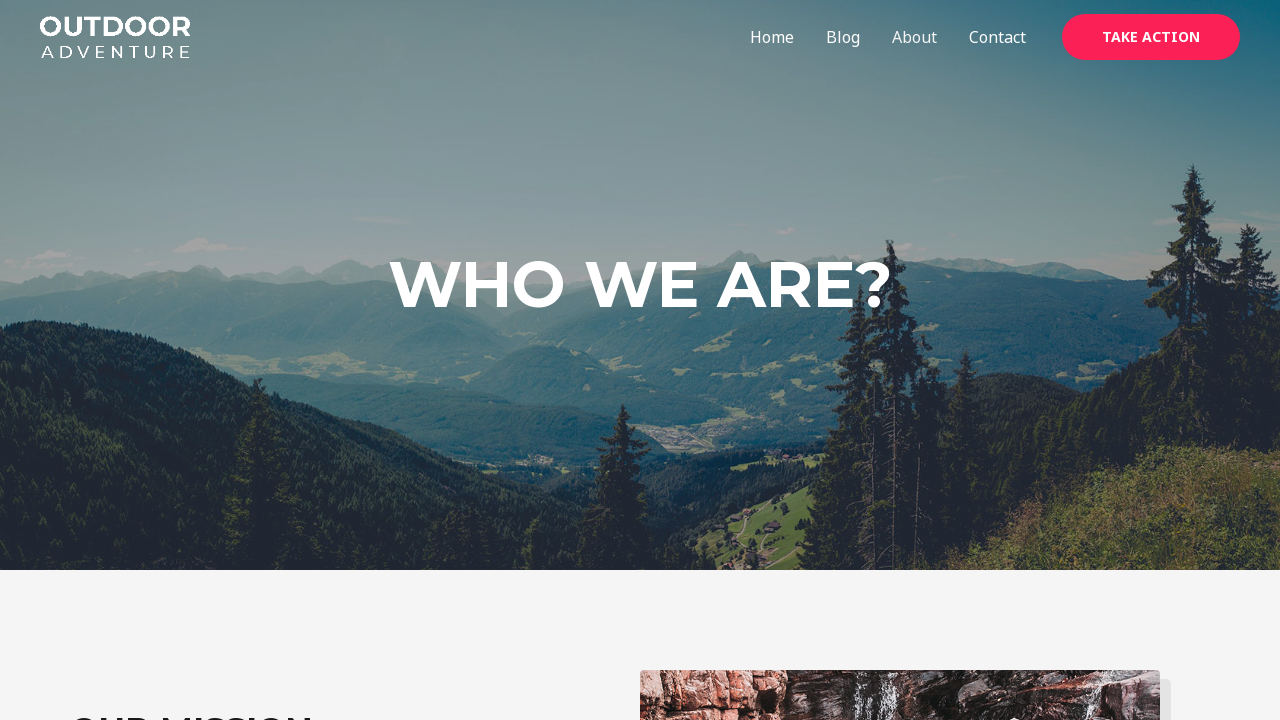

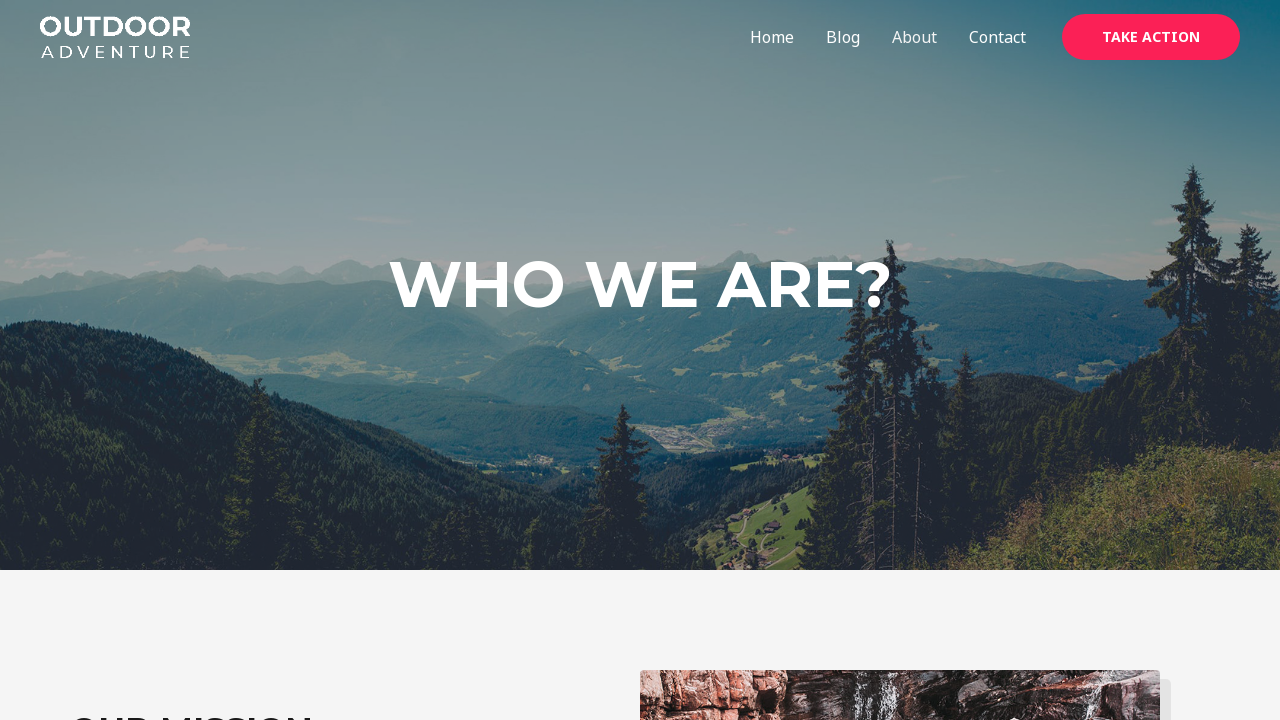